Tests date selection on SpiceJet calendar by clicking on a departure date field and selecting a future date from the calendar widget

Starting URL: https://www.spicejet.com/

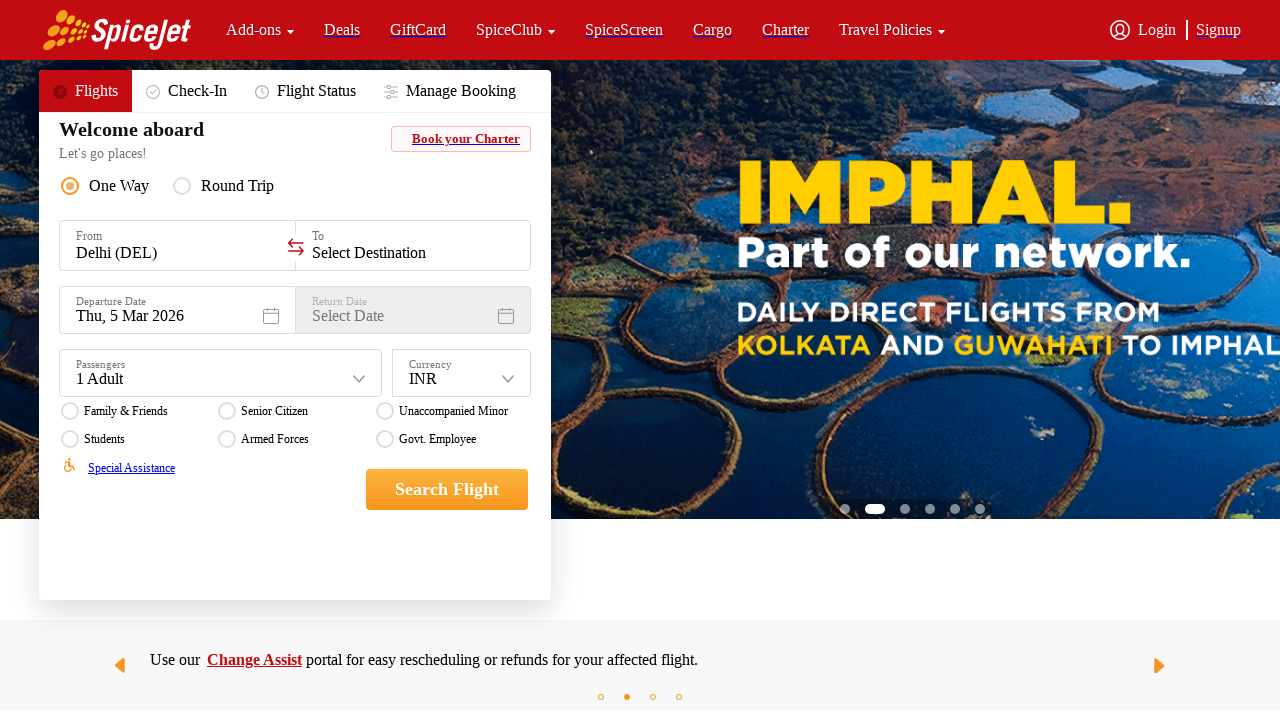

Clicked on Departure Date field to open calendar widget at (177, 301) on xpath=//div[text()='Departure Date']
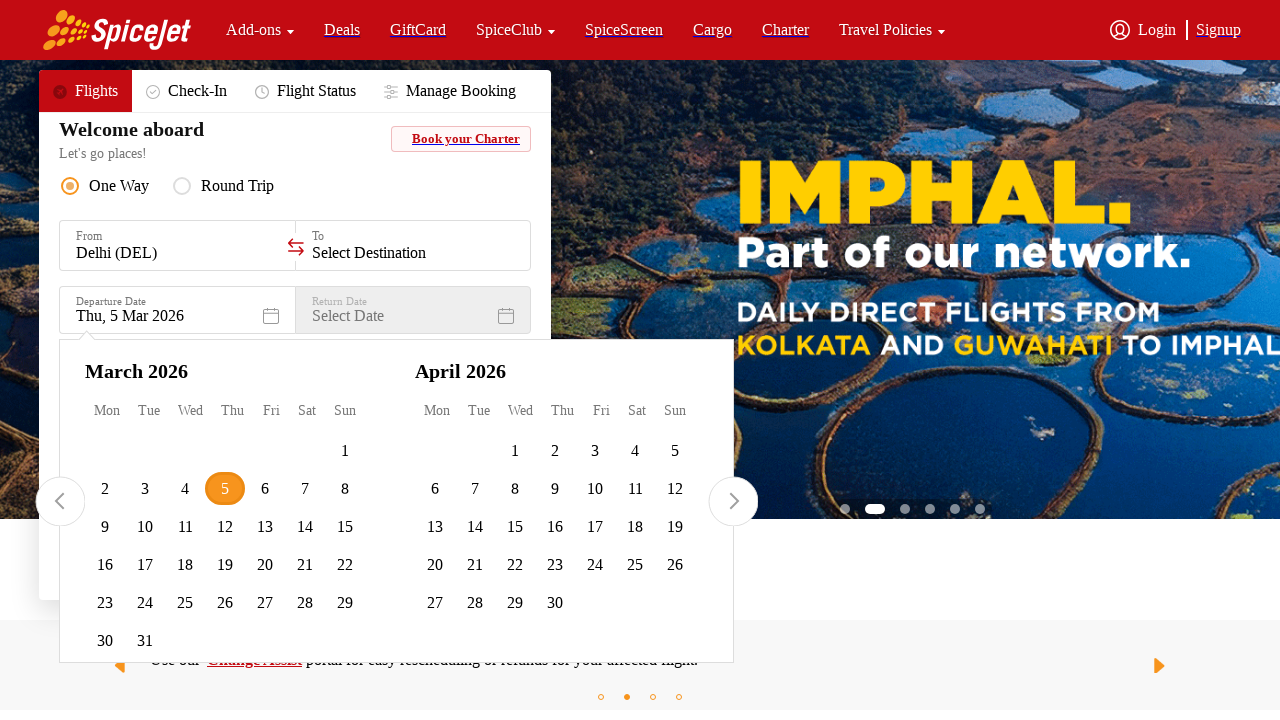

Clicked next button via fallback mouse position (attempt 1) at (776, 528)
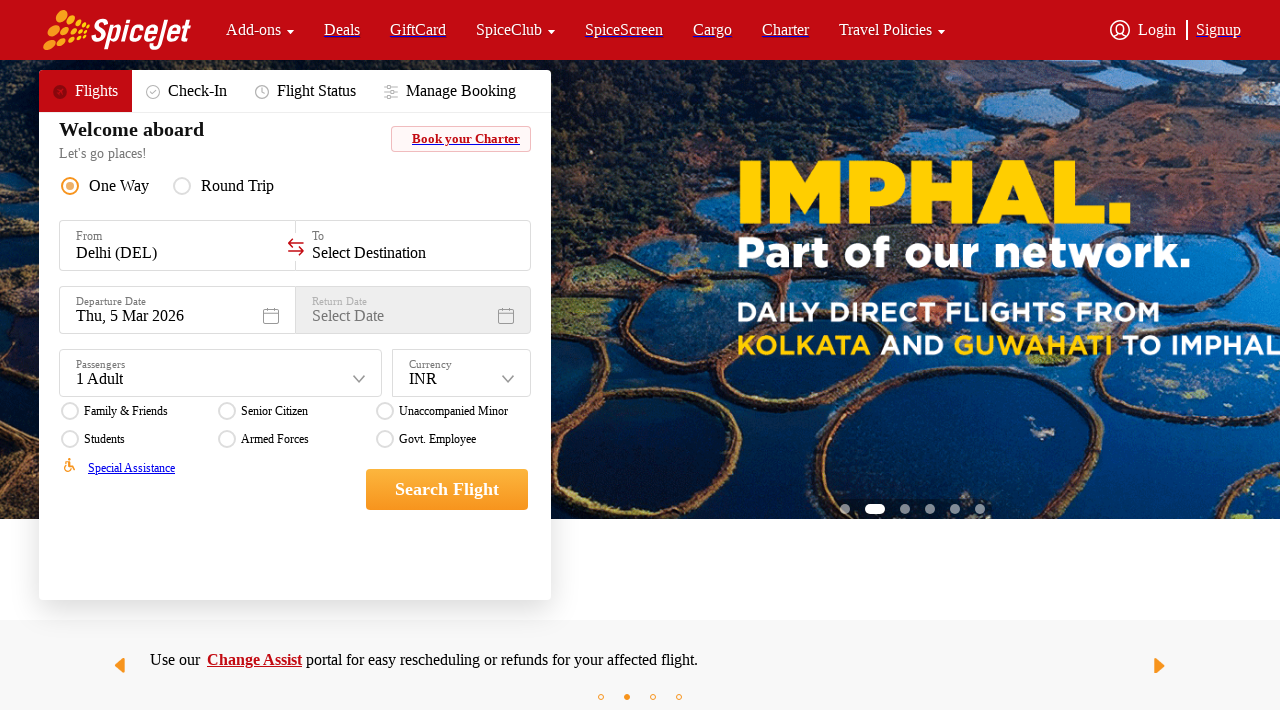

Clicked next button via fallback mouse position (attempt 2) at (776, 528)
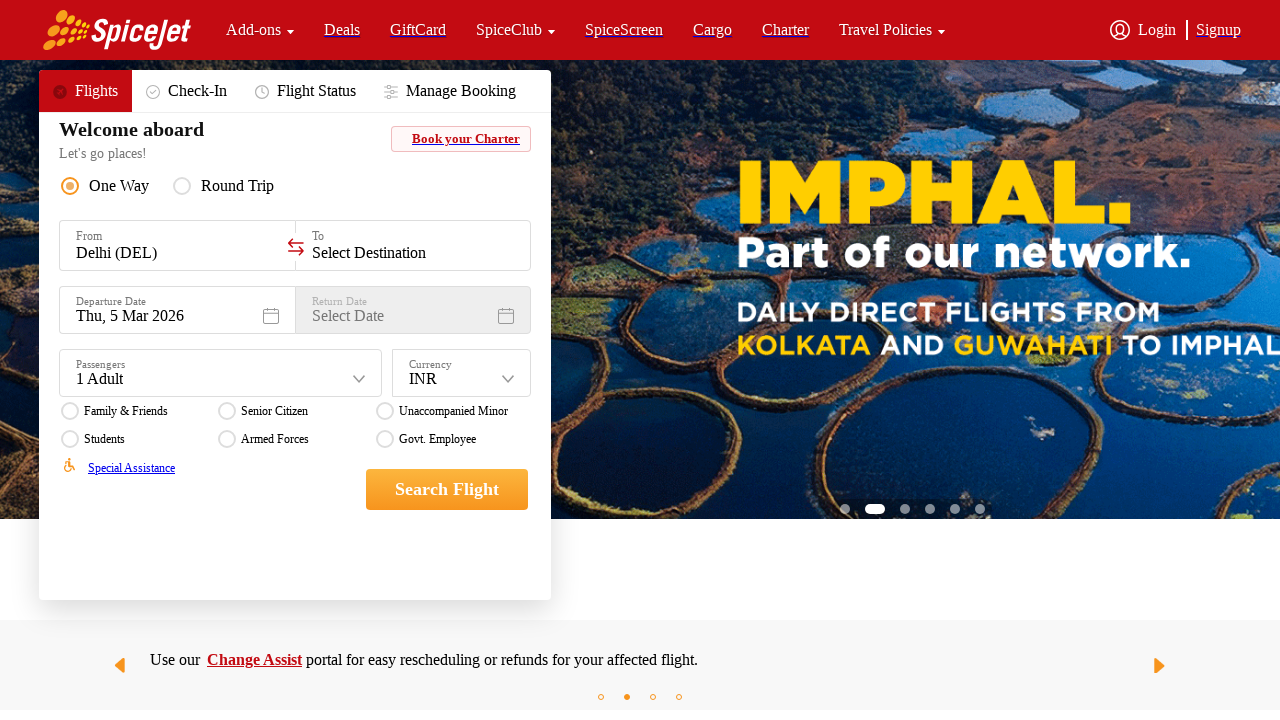

Clicked next button via fallback mouse position (attempt 3) at (776, 528)
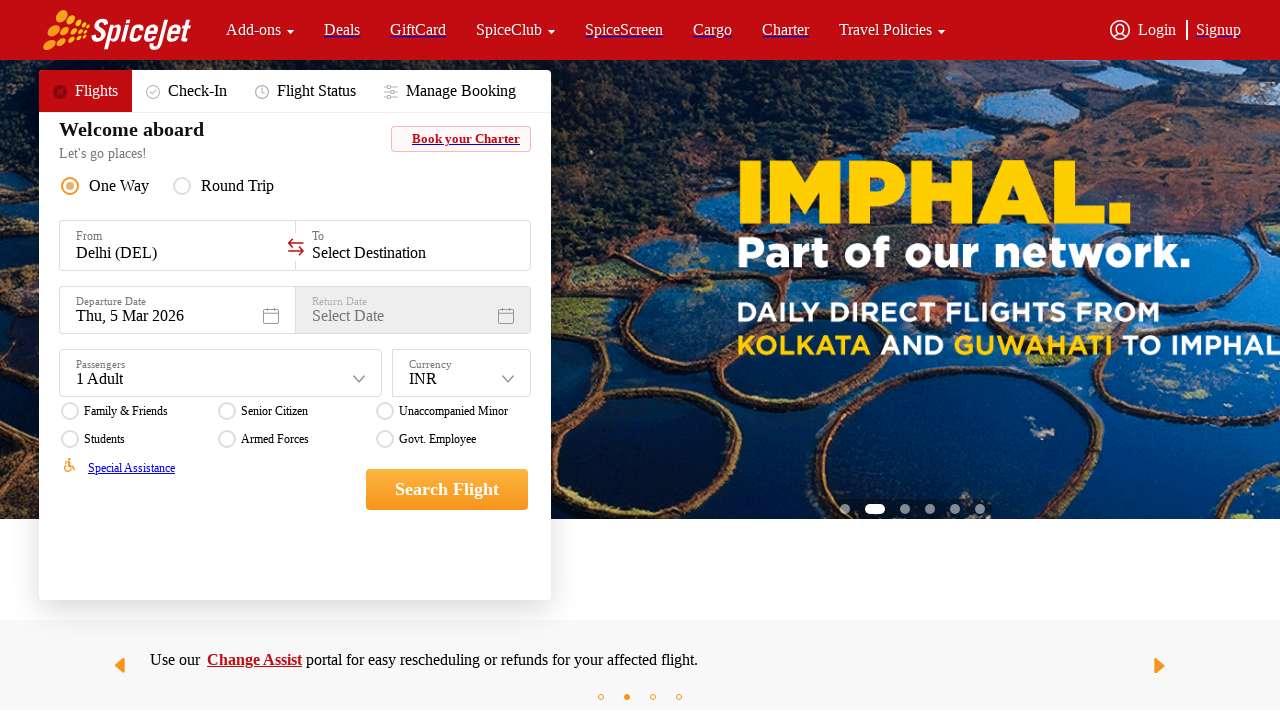

Clicked next button via fallback mouse position (attempt 4) at (776, 528)
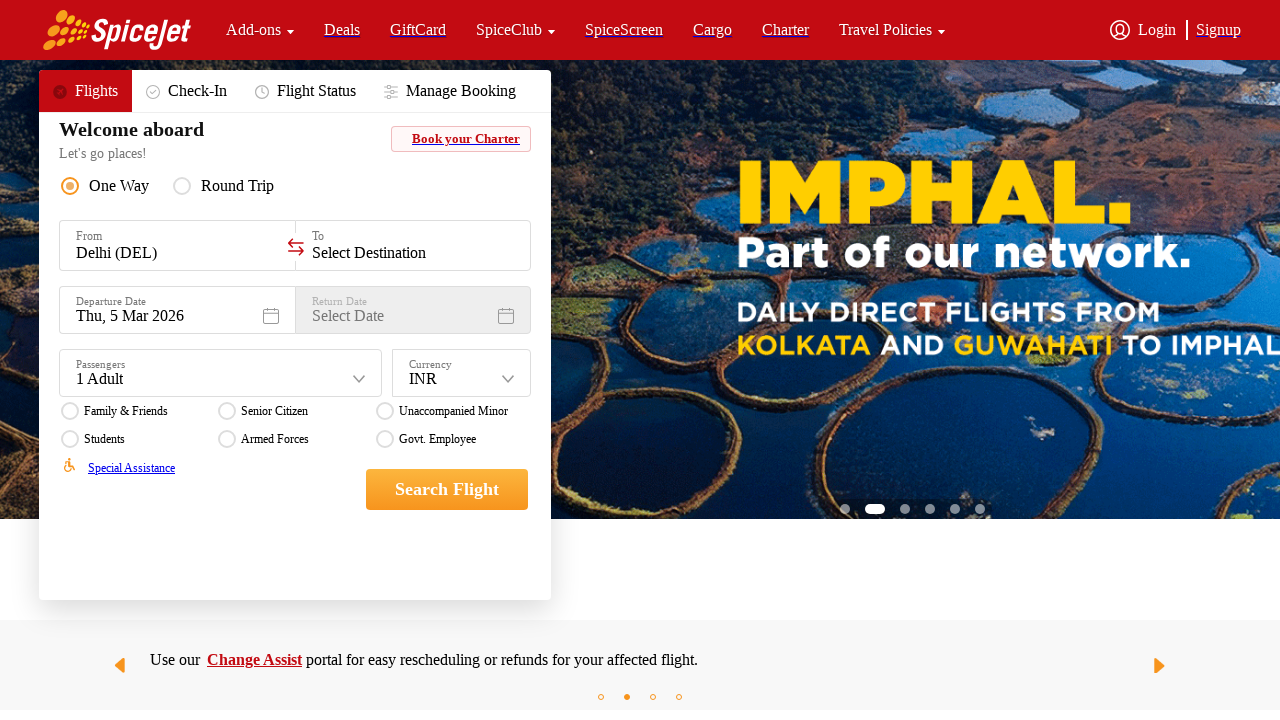

Clicked next button via fallback mouse position (attempt 5) at (776, 528)
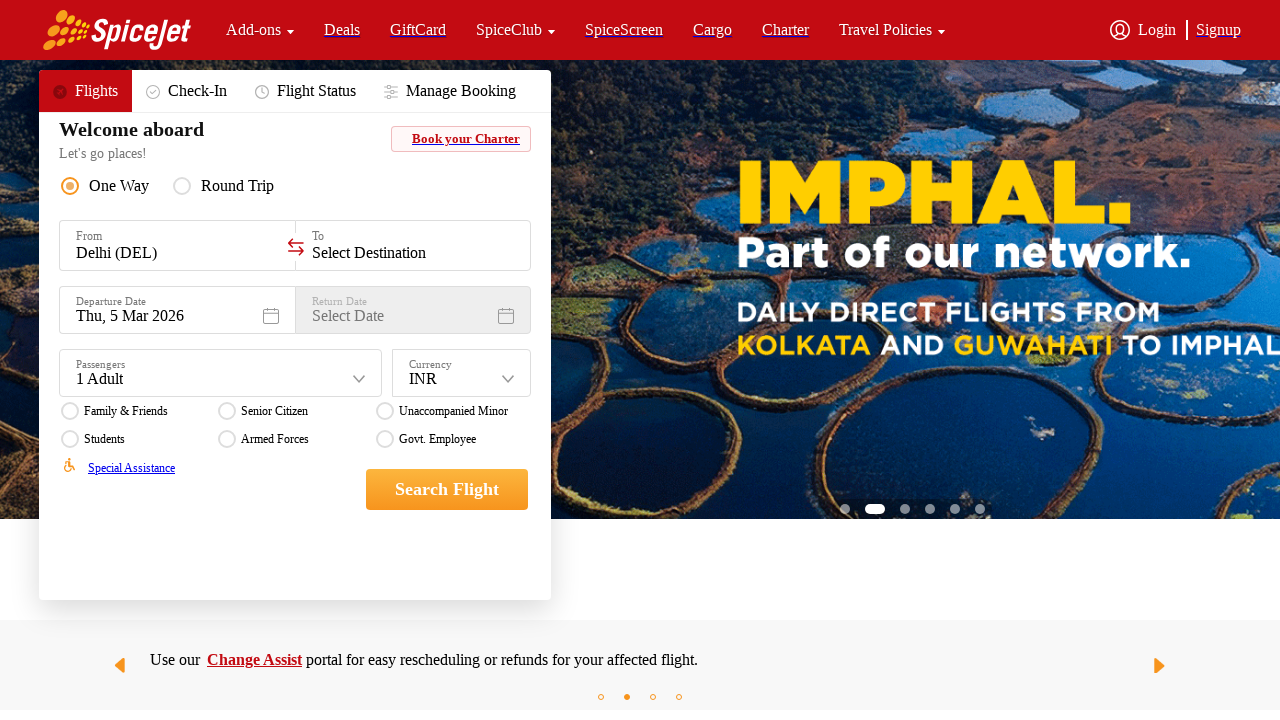

Clicked next button via fallback mouse position (attempt 6) at (776, 528)
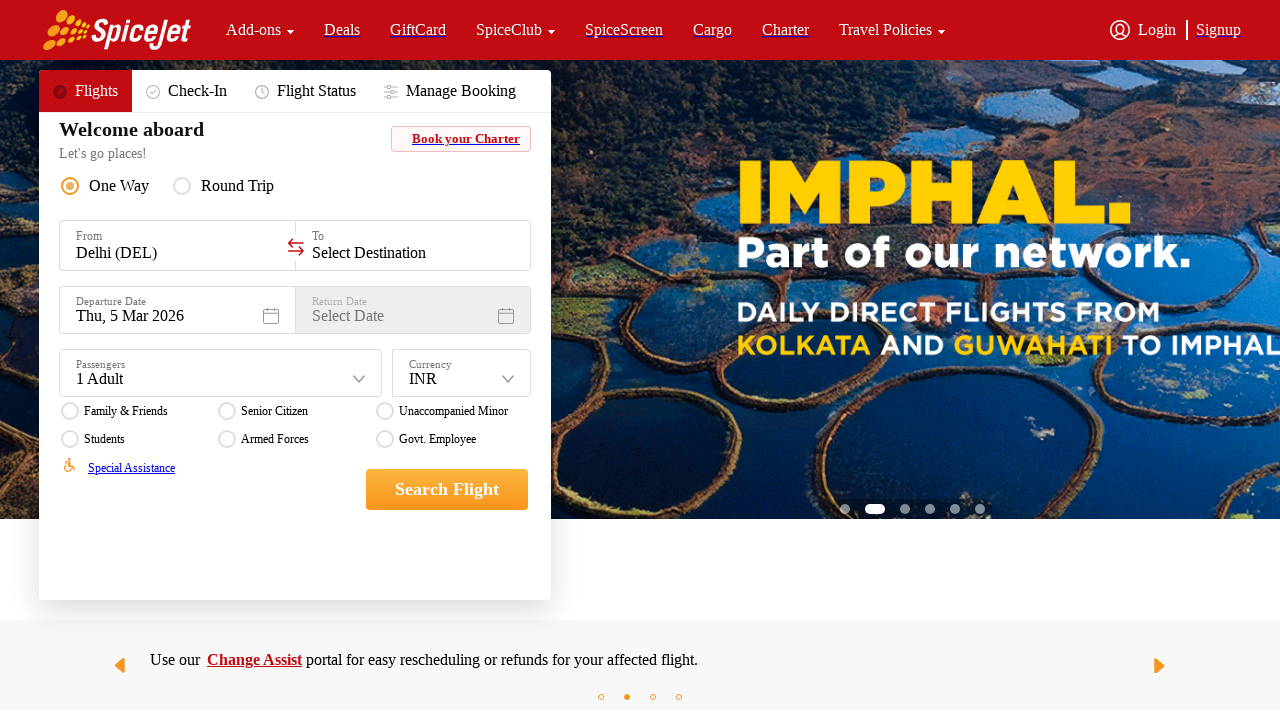

Clicked next button via fallback mouse position (attempt 7) at (776, 528)
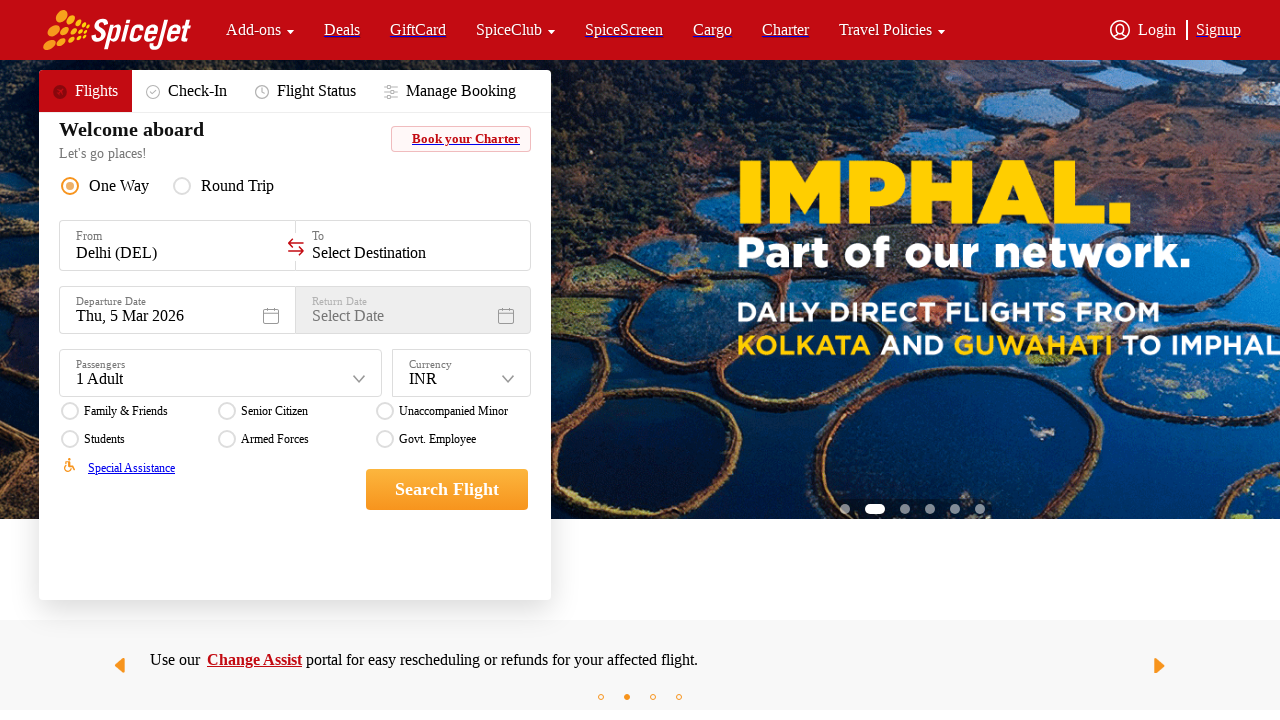

Clicked next button via fallback mouse position (attempt 8) at (776, 528)
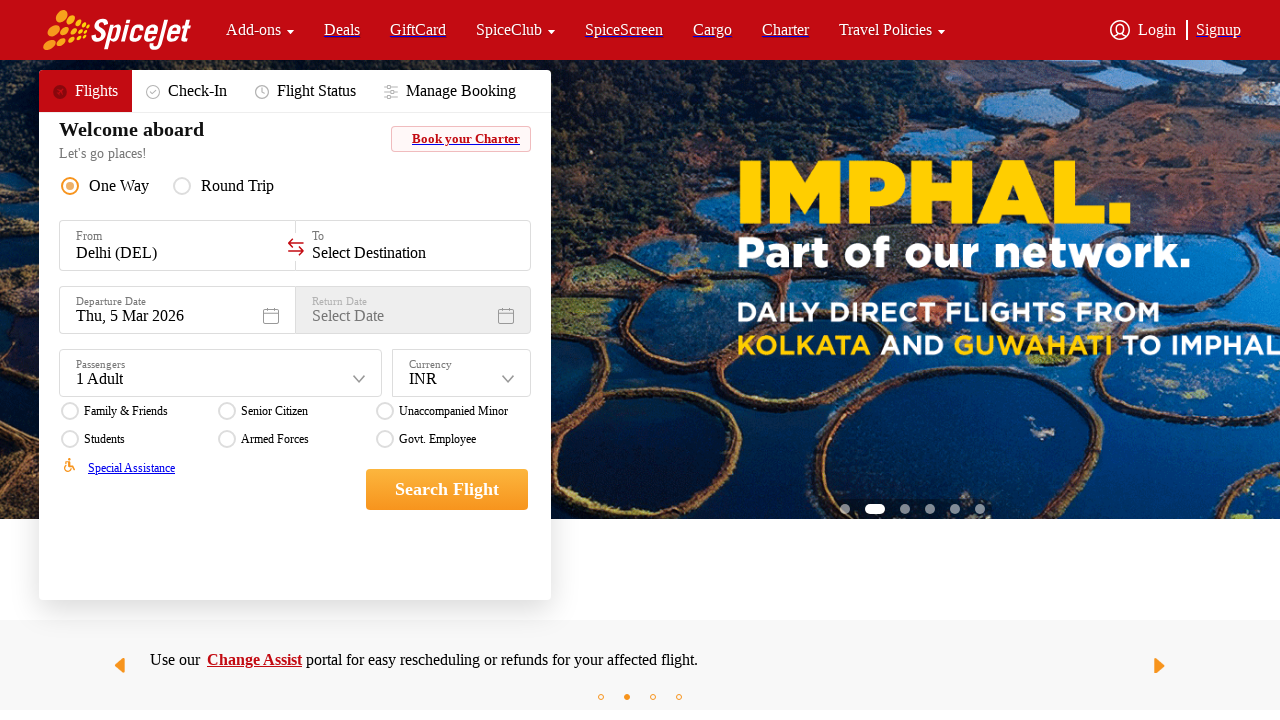

Clicked next button via fallback mouse position (attempt 9) at (776, 528)
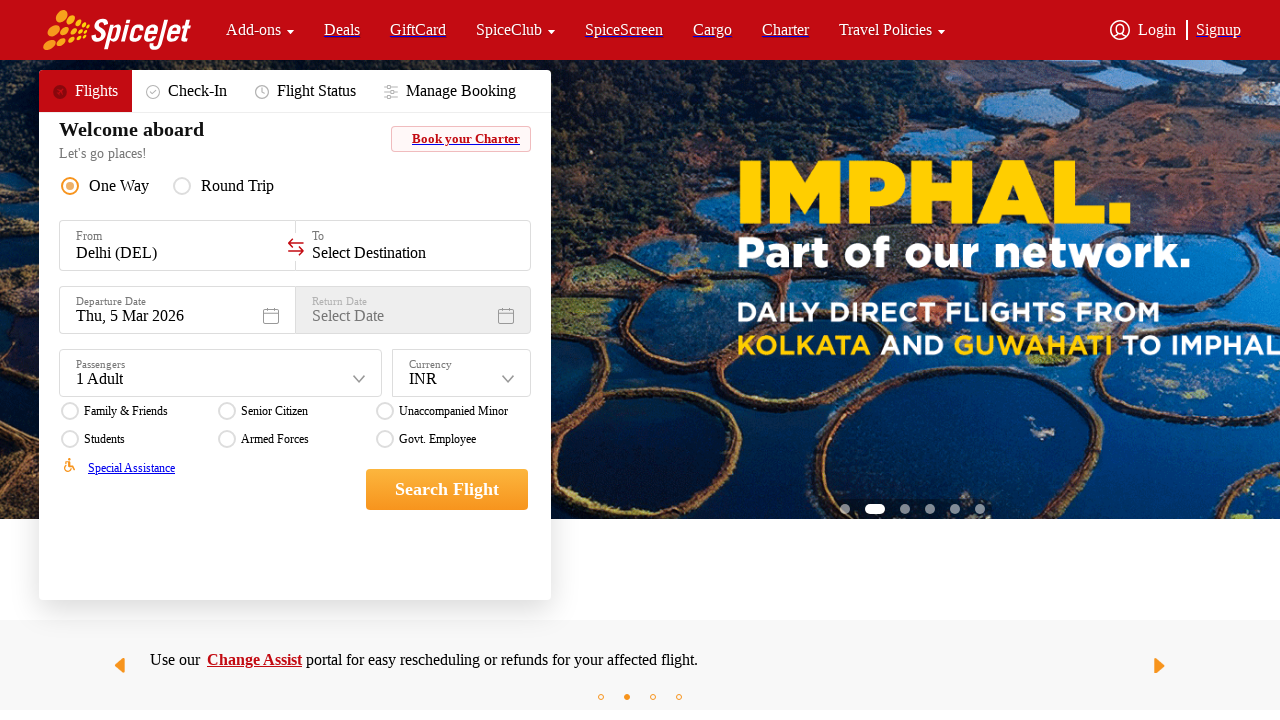

Clicked next button via fallback mouse position (attempt 10) at (776, 528)
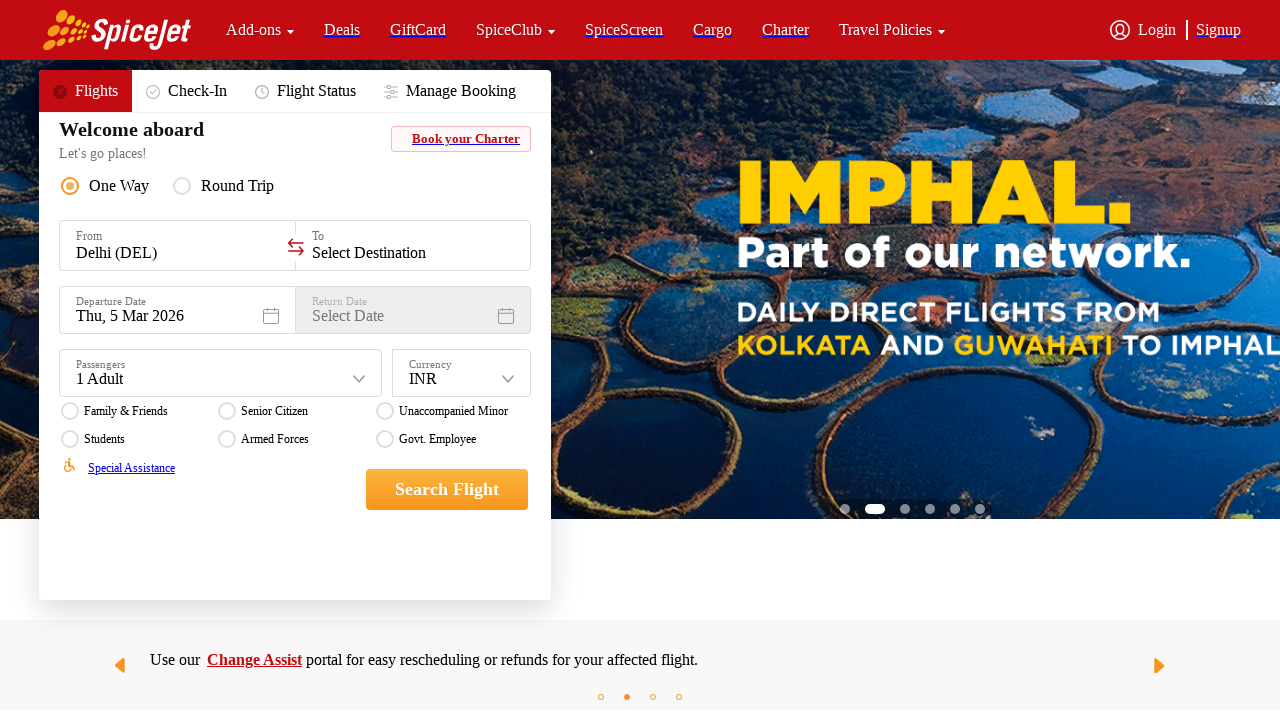

Clicked next button via fallback mouse position (attempt 11) at (776, 528)
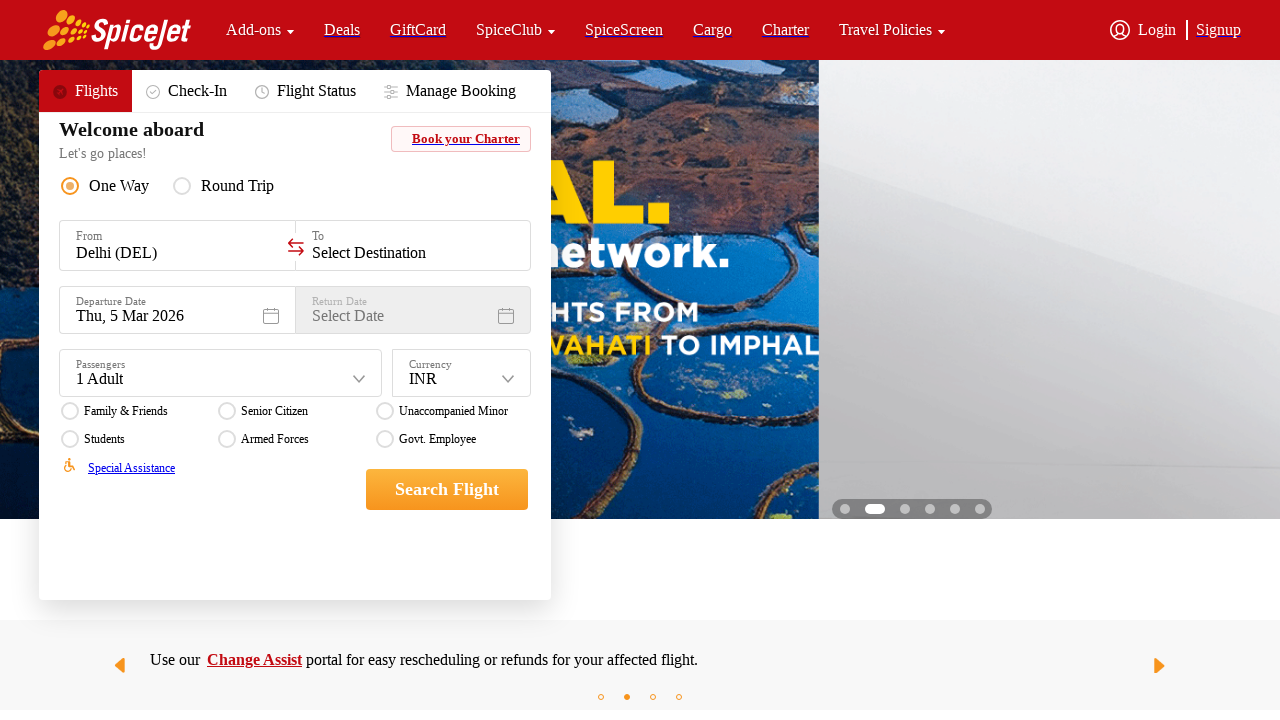

Clicked next button via fallback mouse position (attempt 12) at (776, 528)
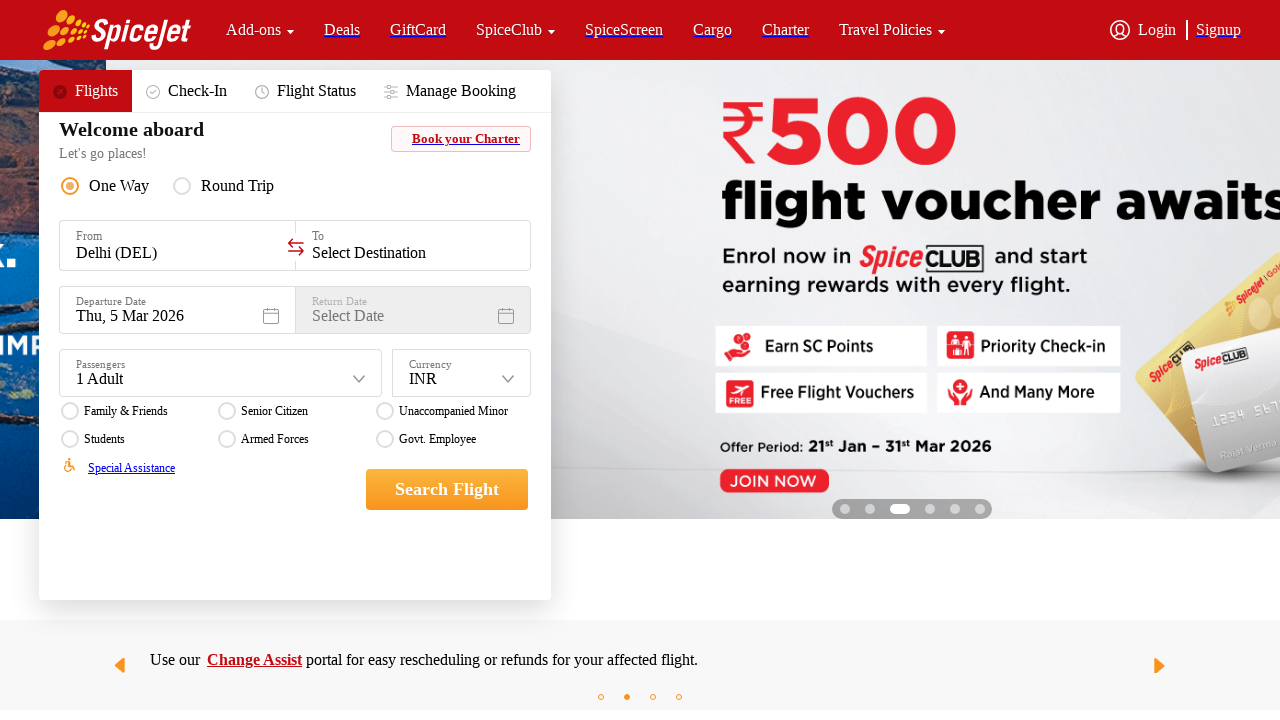

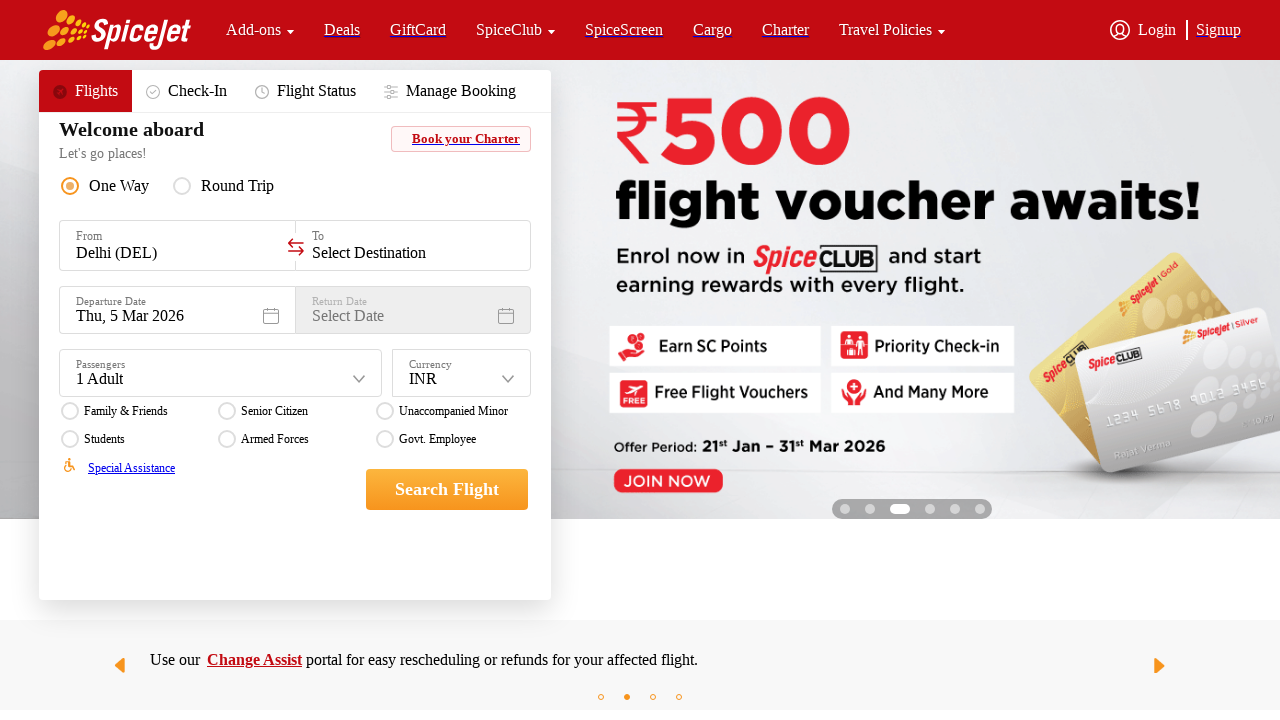